Tests the Broken Images page by navigating from the homepage, clicking the Broken Images link, and verifying that images are present on the page.

Starting URL: http://the-internet.herokuapp.com/

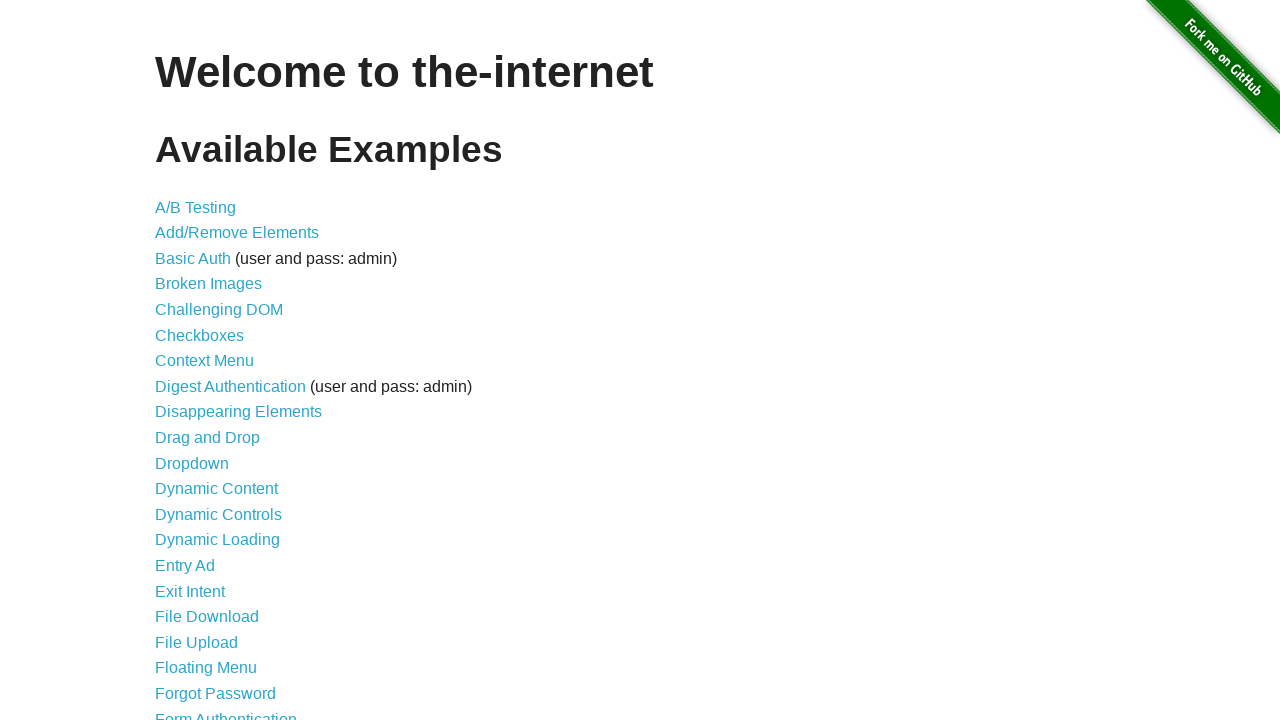

Navigated to the Internet homepage
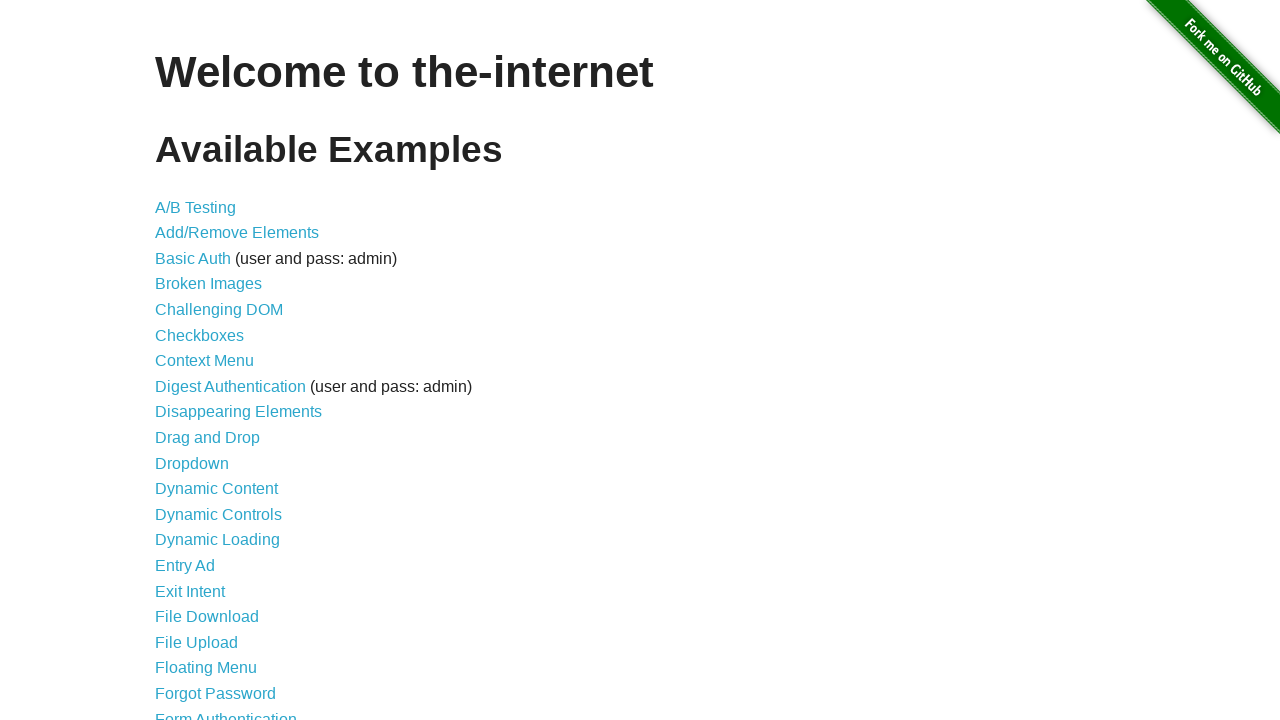

Clicked on the Broken Images link at (208, 284) on text=Broken Images
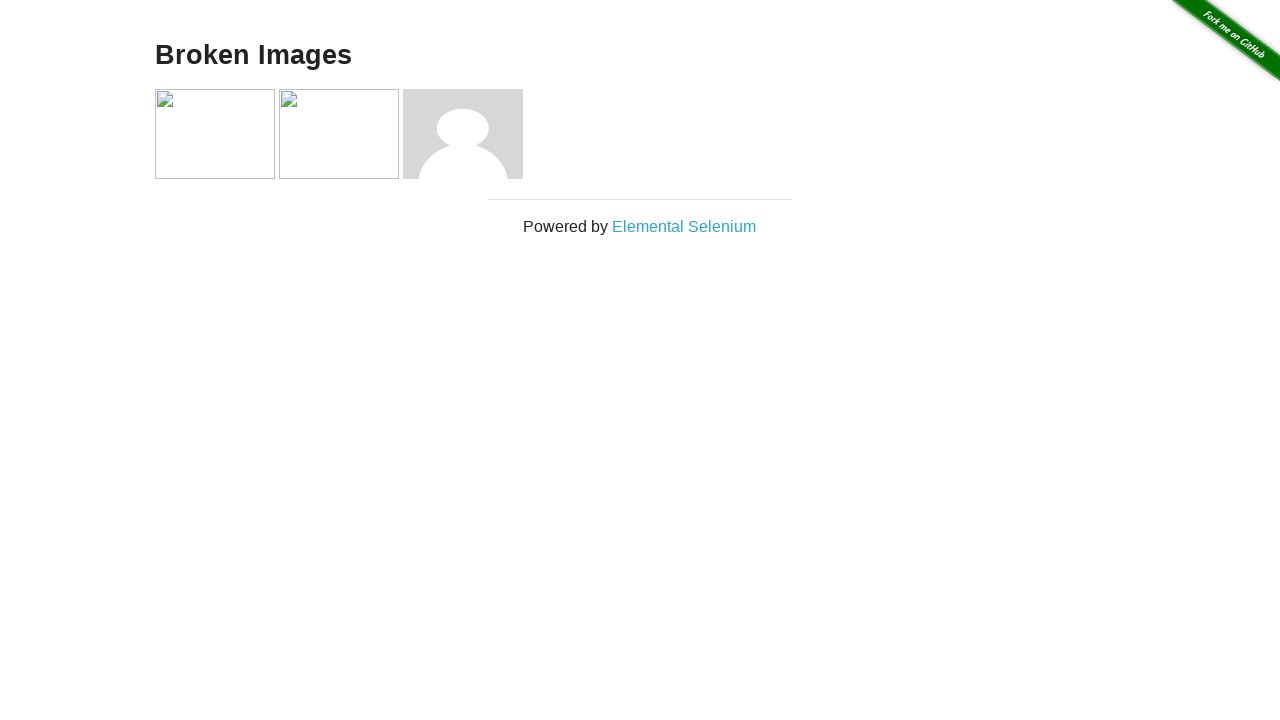

Broken Images page loaded with example container
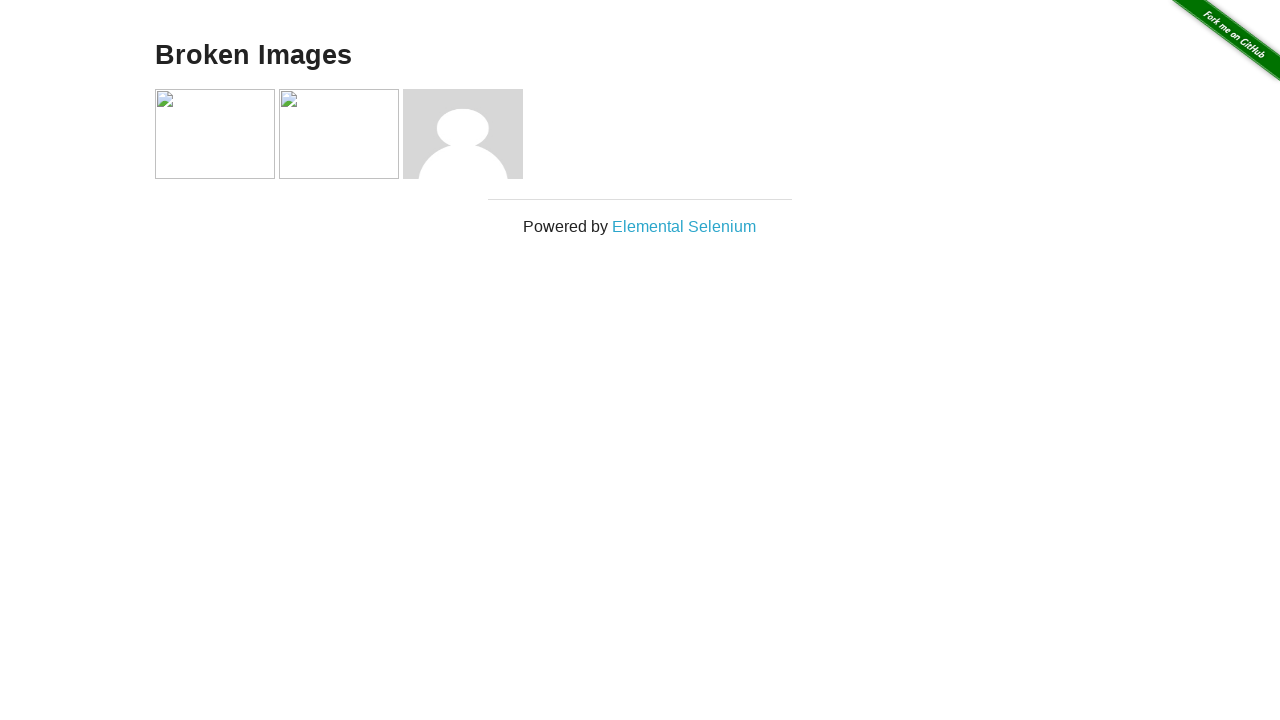

First image element is visible and ready
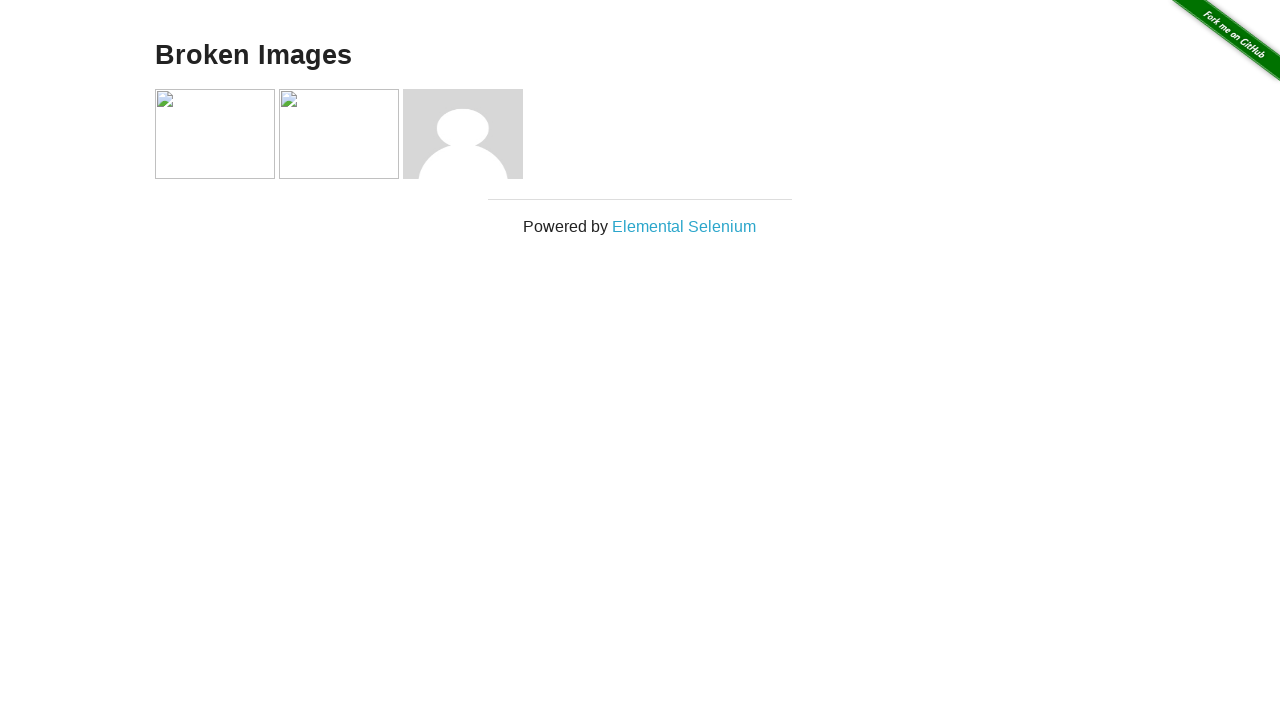

Verified 3 images are present on the page
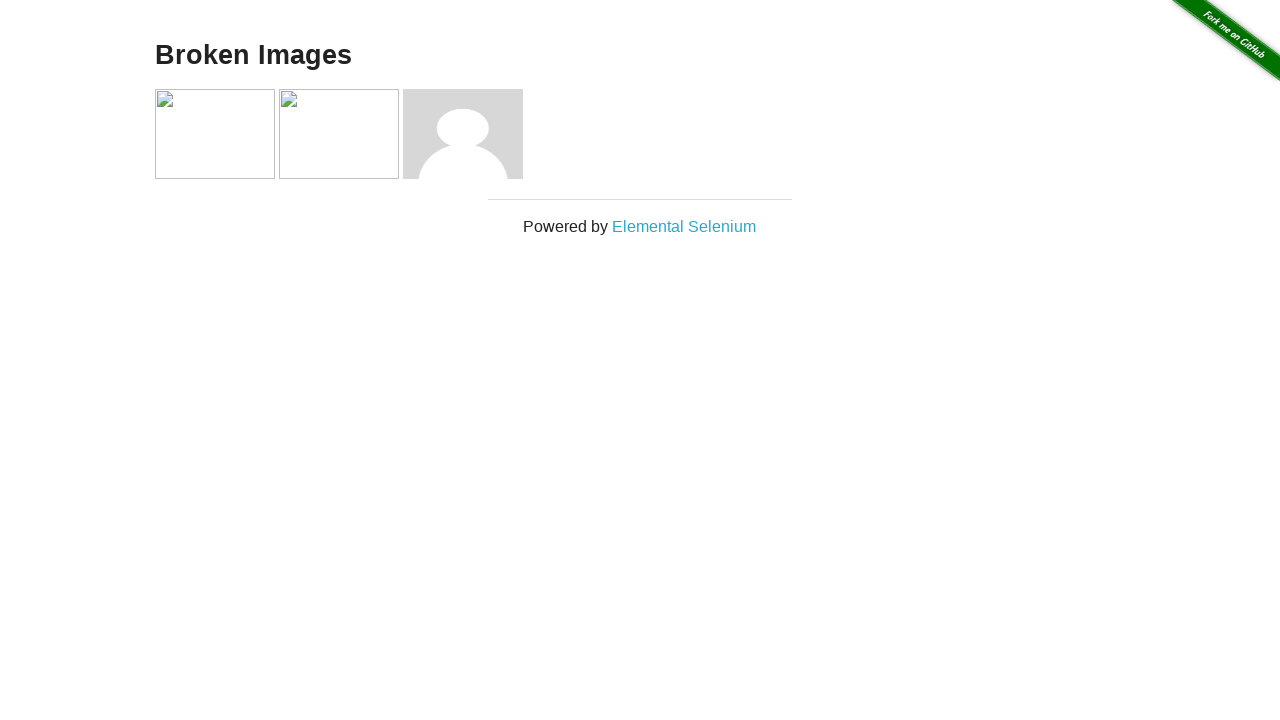

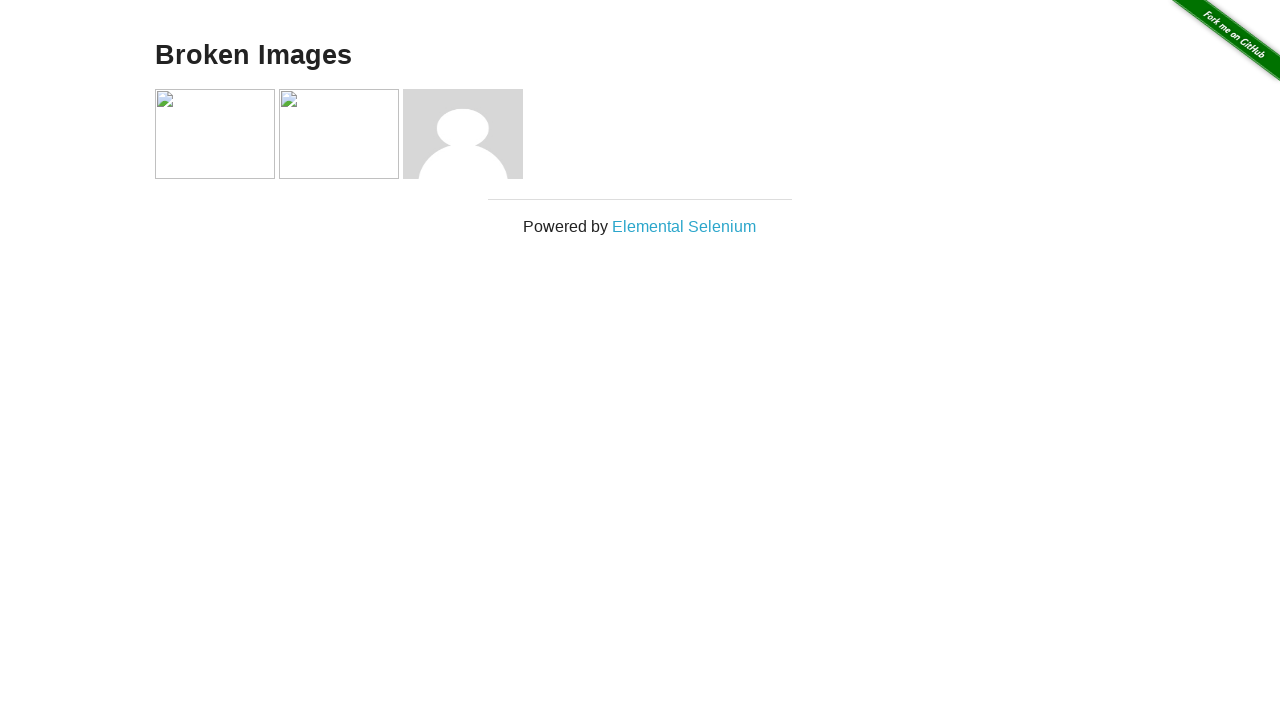